Clicks a button to open a new window, switches to the new window, and verifies that "Document 2" appears in a list

Starting URL: https://skryabin.com/market/quote.html

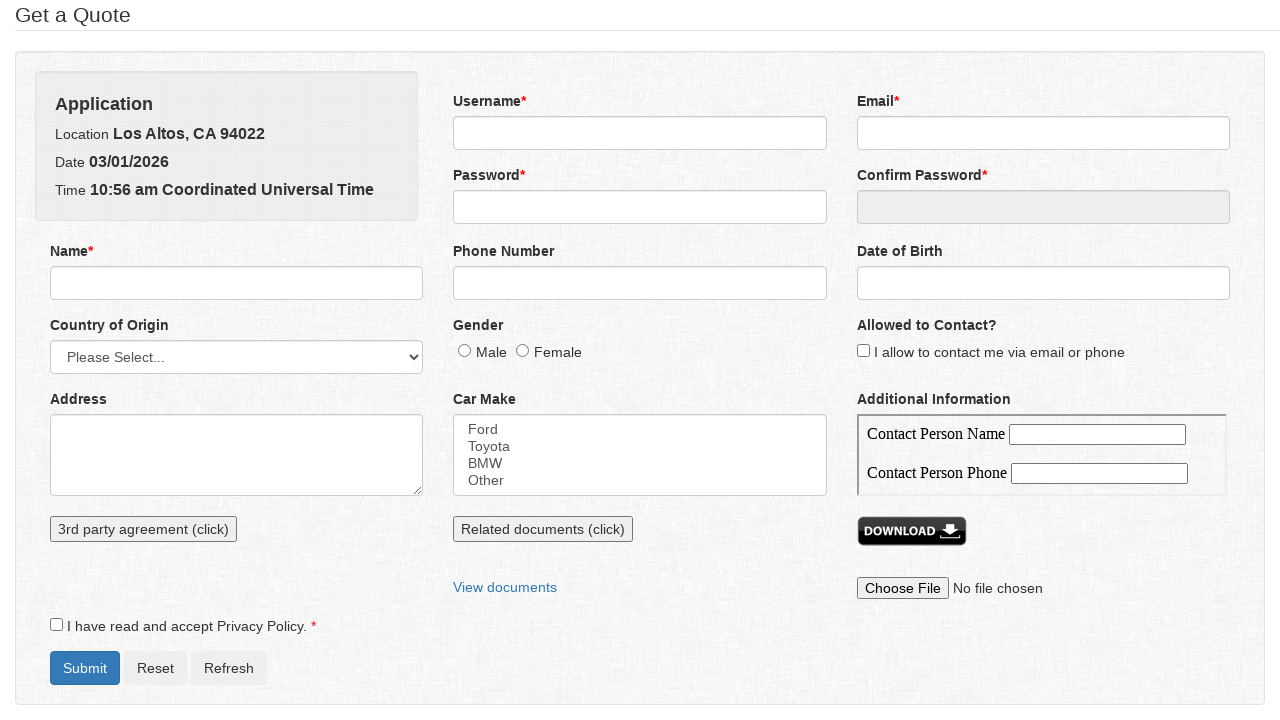

Waited for initial page to load (domcontentloaded)
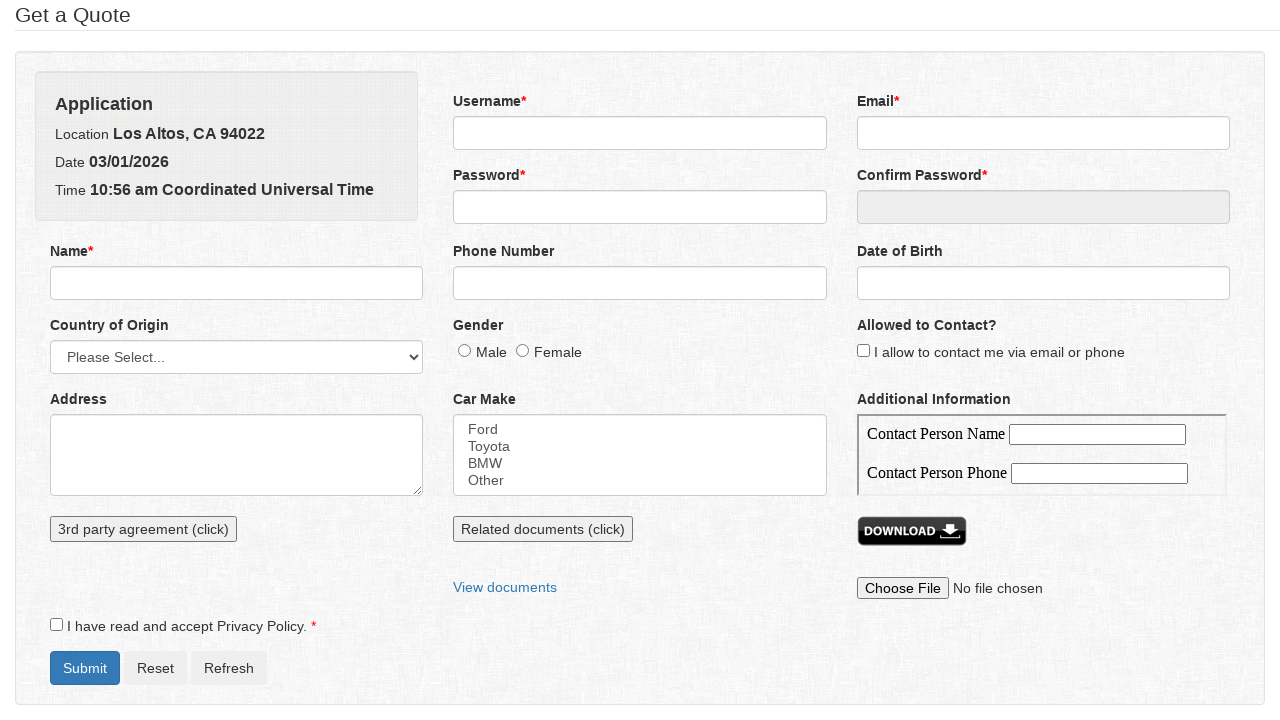

Clicked button to open new window at (543, 529) on xpath=//button[contains(@onclick,'new')]
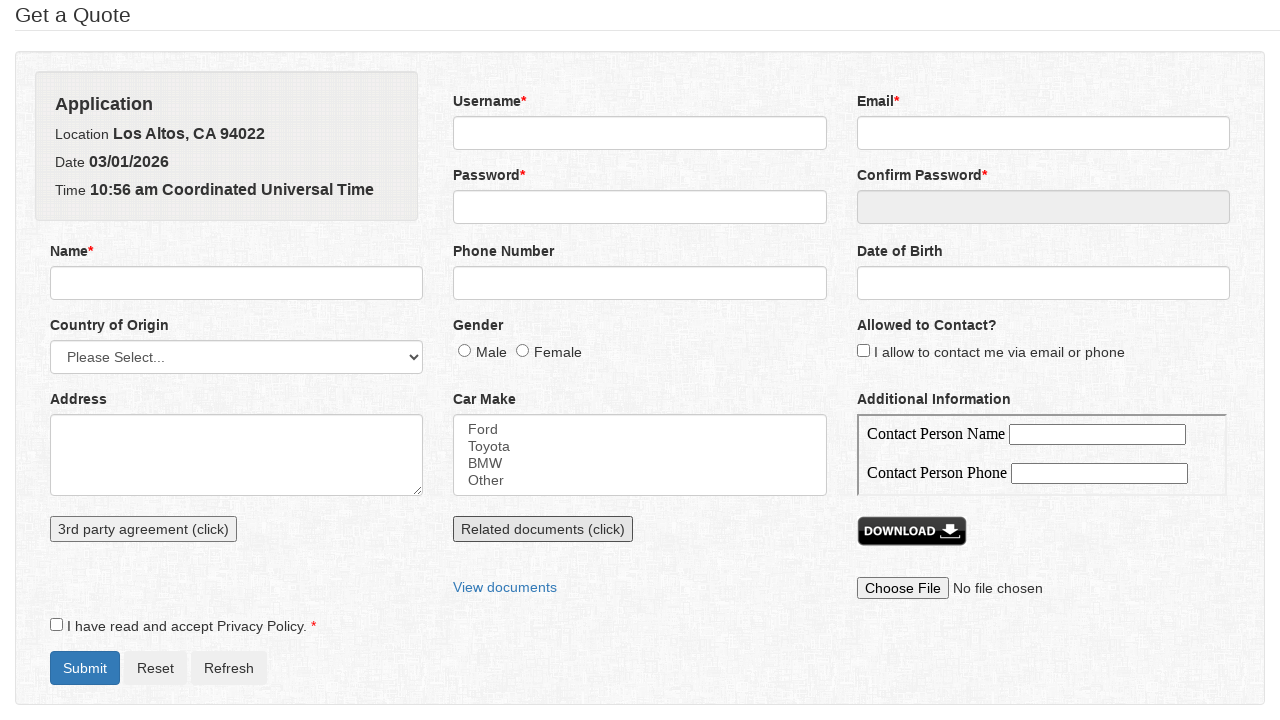

Captured new window reference
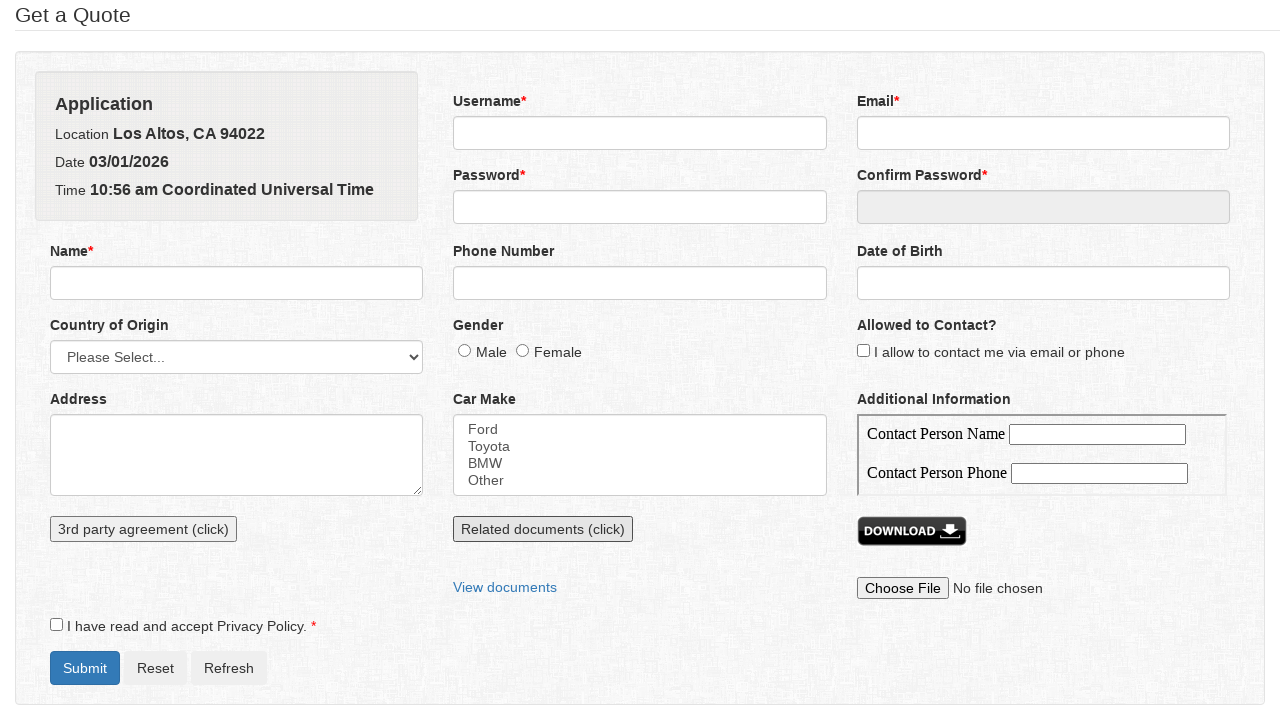

Waited for new window to load (domcontentloaded)
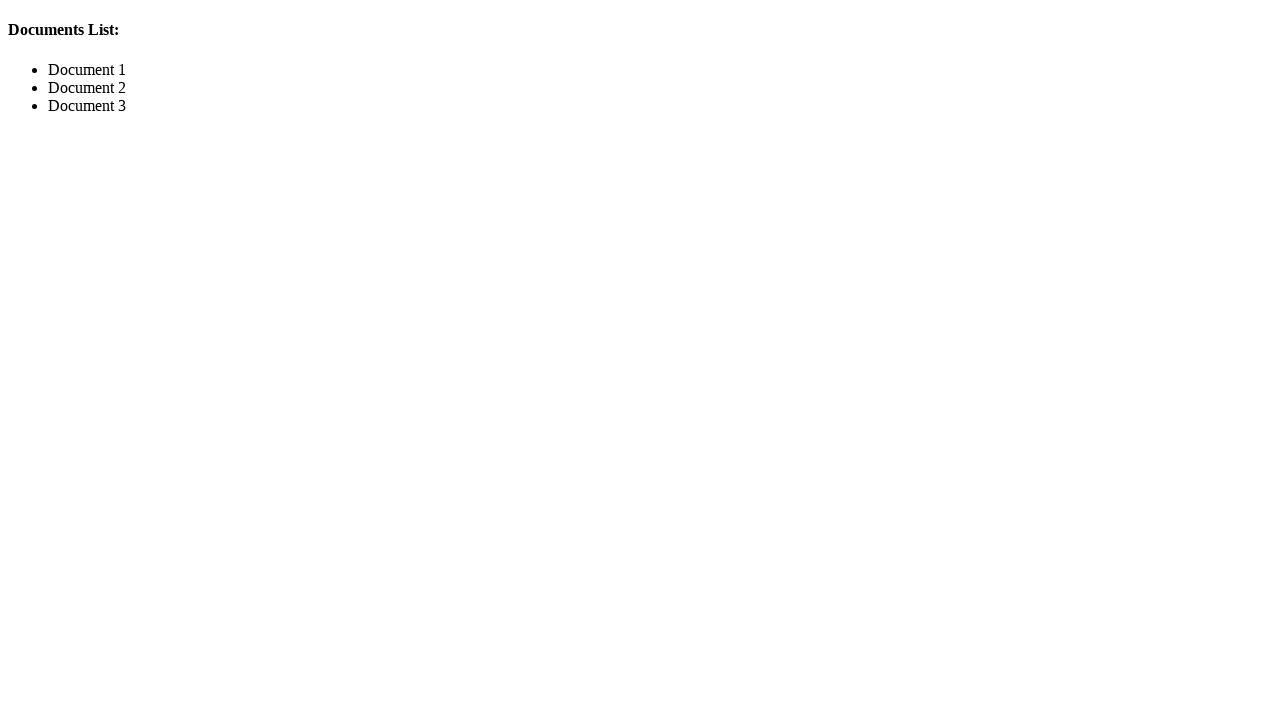

Retrieved text content from document list
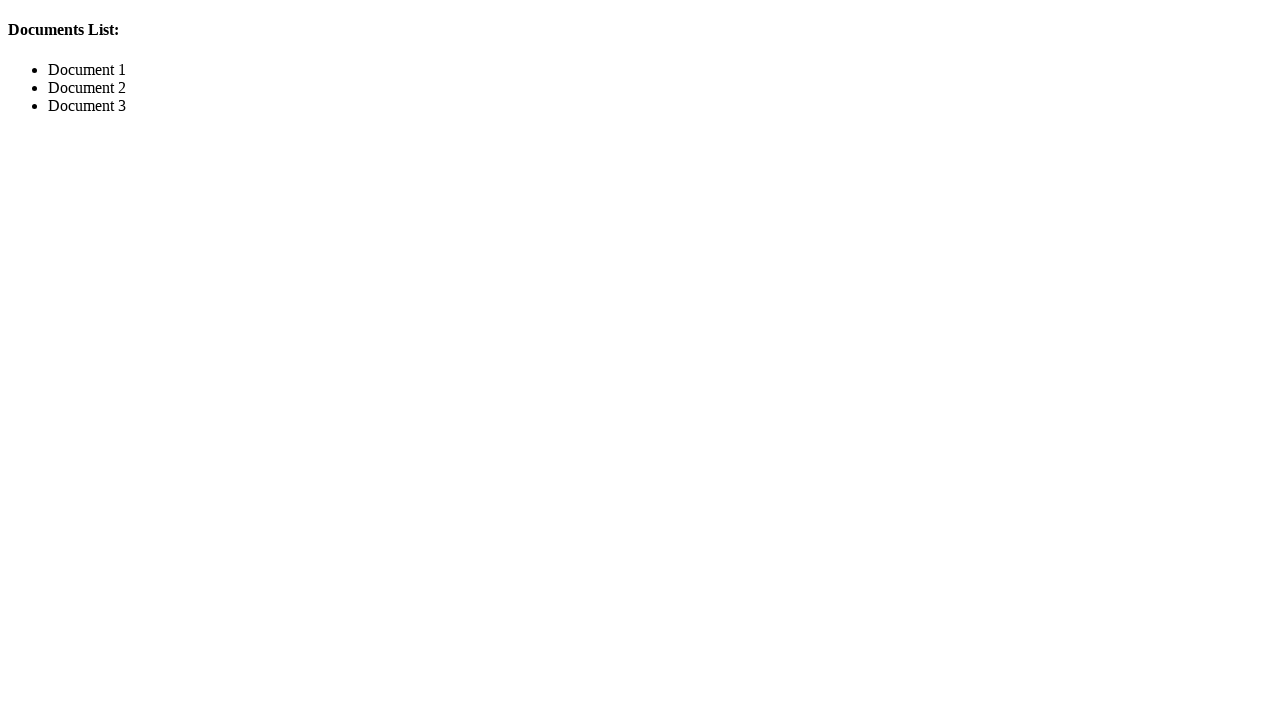

Verified that 'Document 2' appears in the documents list
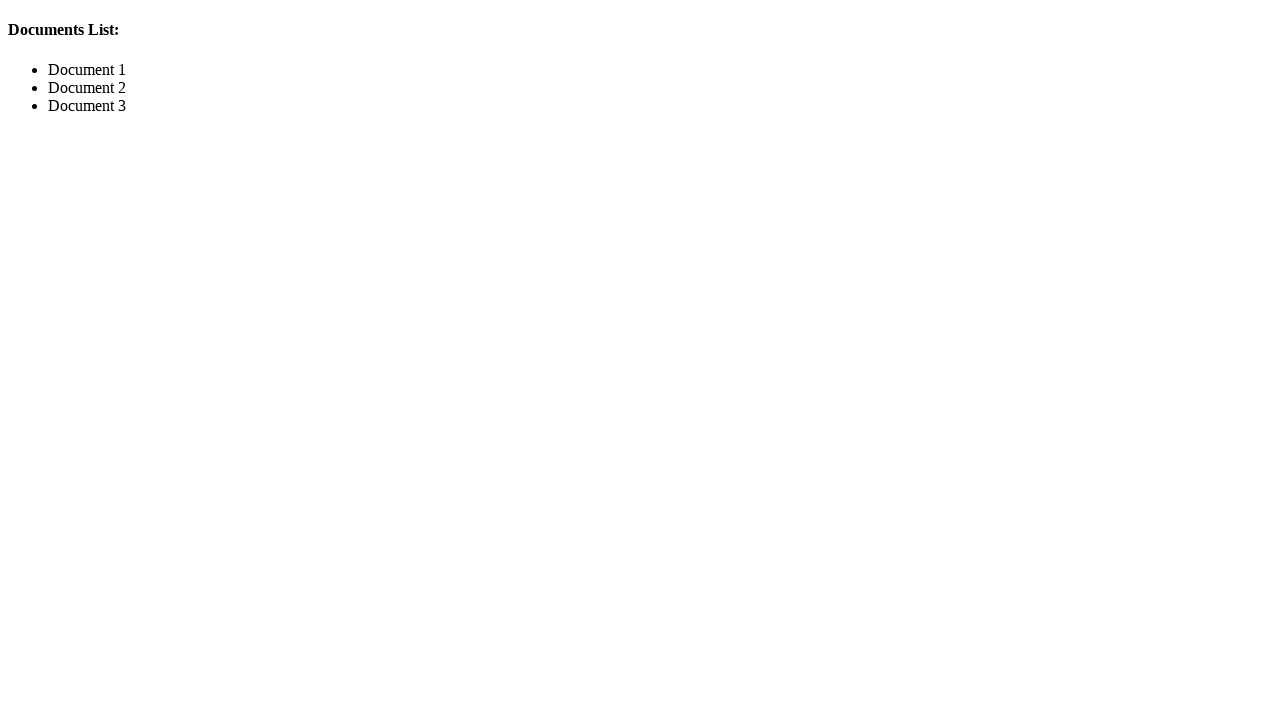

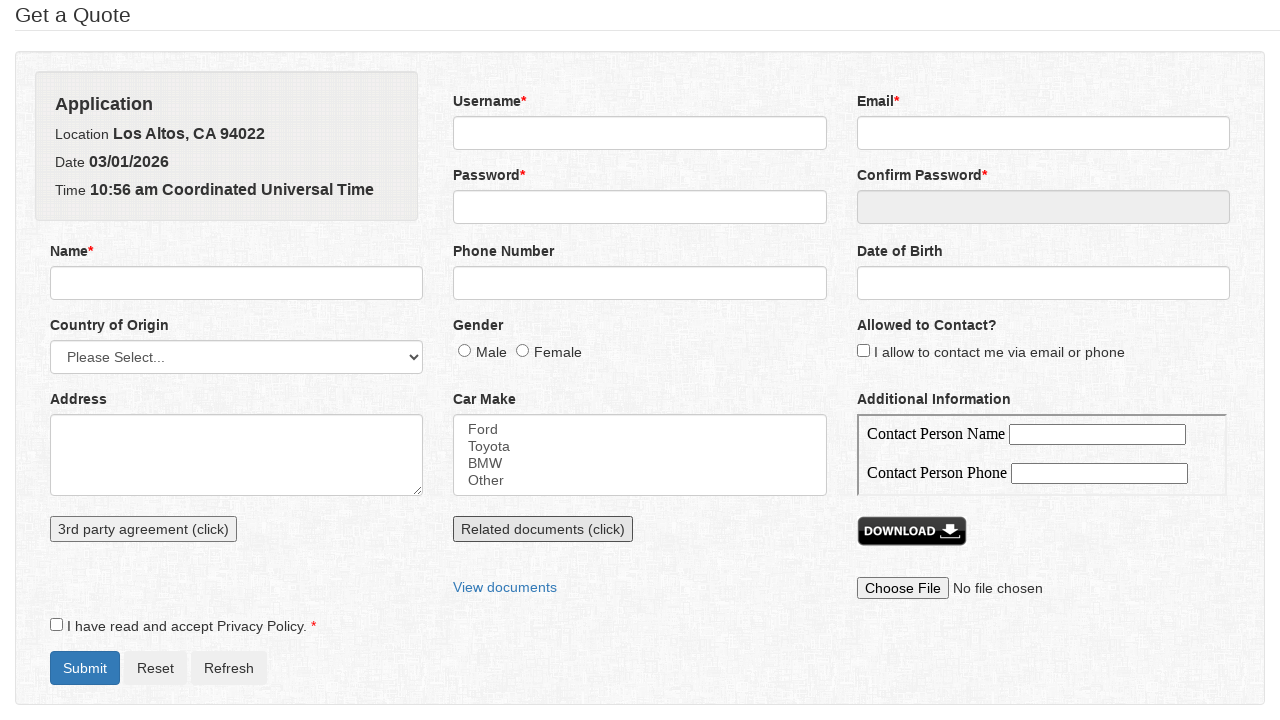